Tests JavaScript alert handling by clicking a button that triggers an alert, accepting the alert, and verifying the success message is displayed.

Starting URL: http://practice.cydeo.com/javascript_alerts

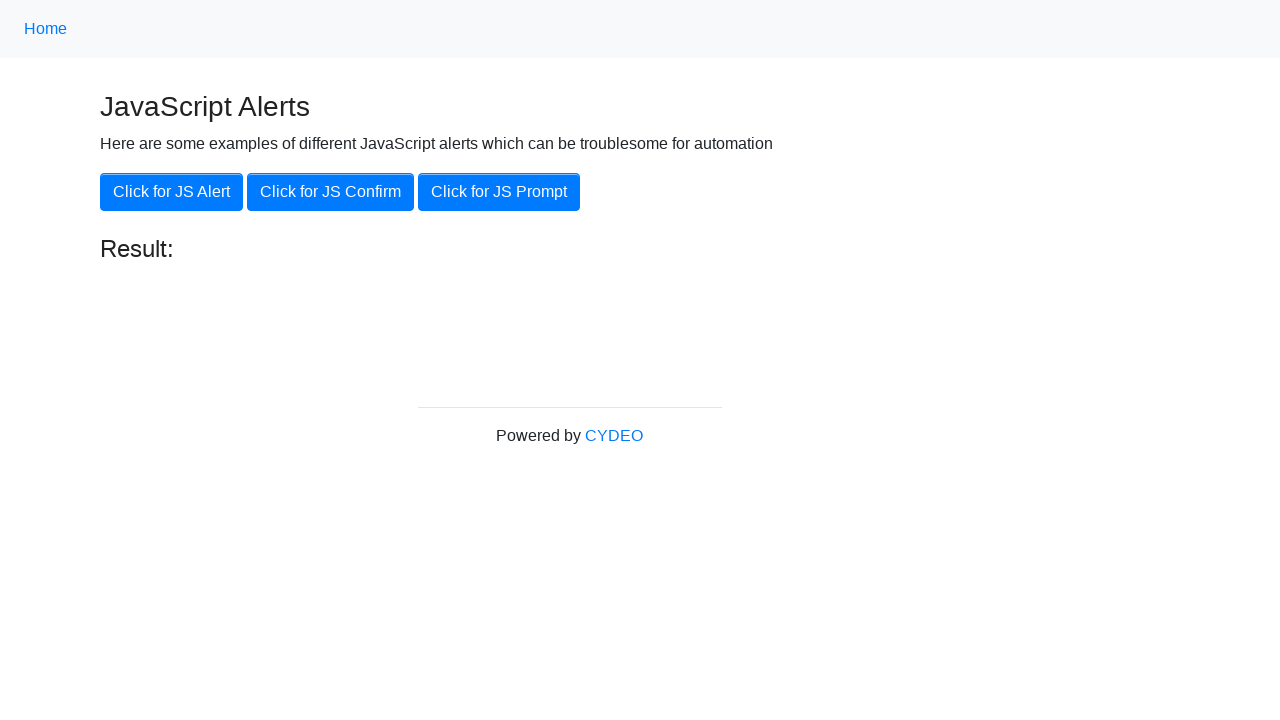

Set up dialog handler to accept JavaScript alerts
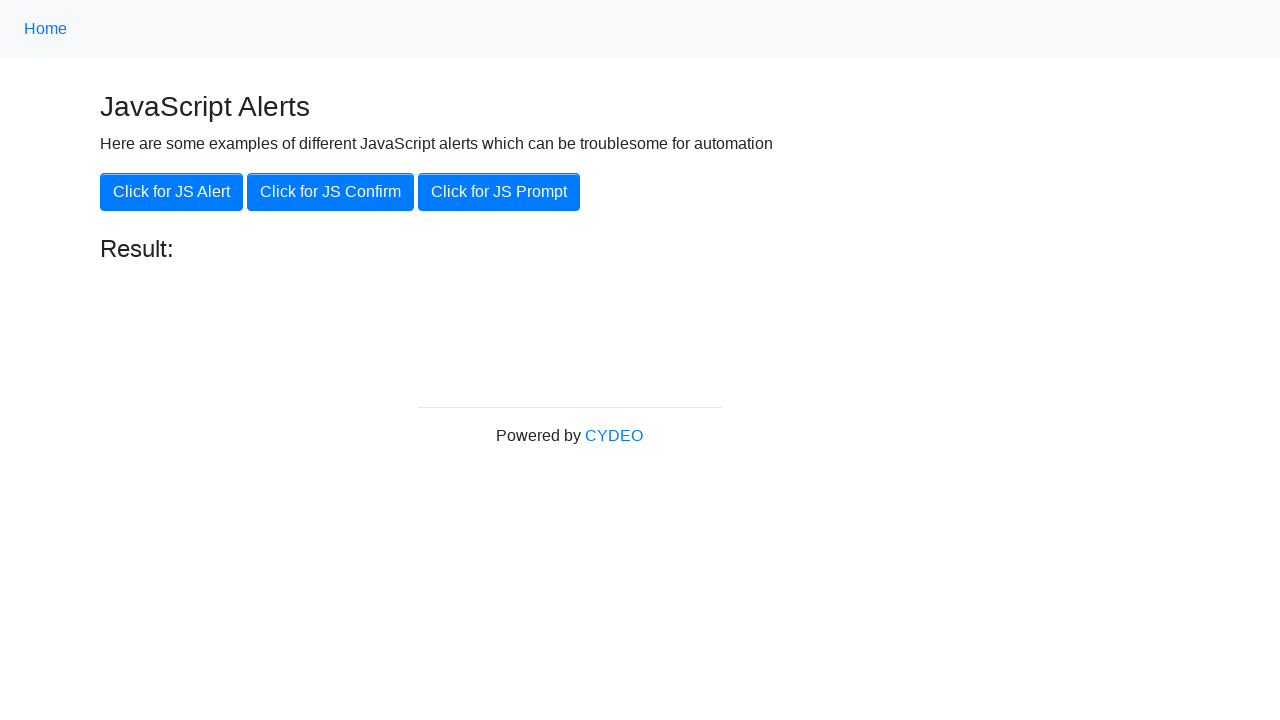

Clicked the 'Click for JS Alert' button at (172, 192) on button[onclick='jsAlert()']
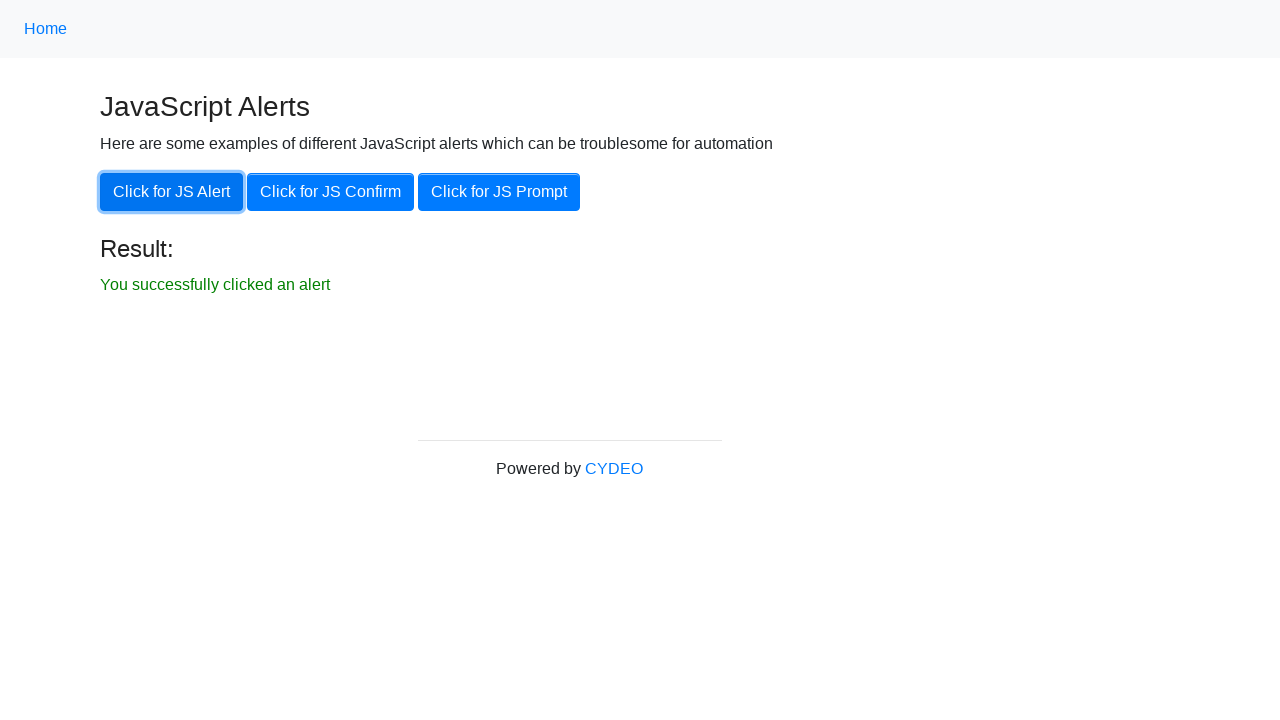

Result message appeared after alert was accepted
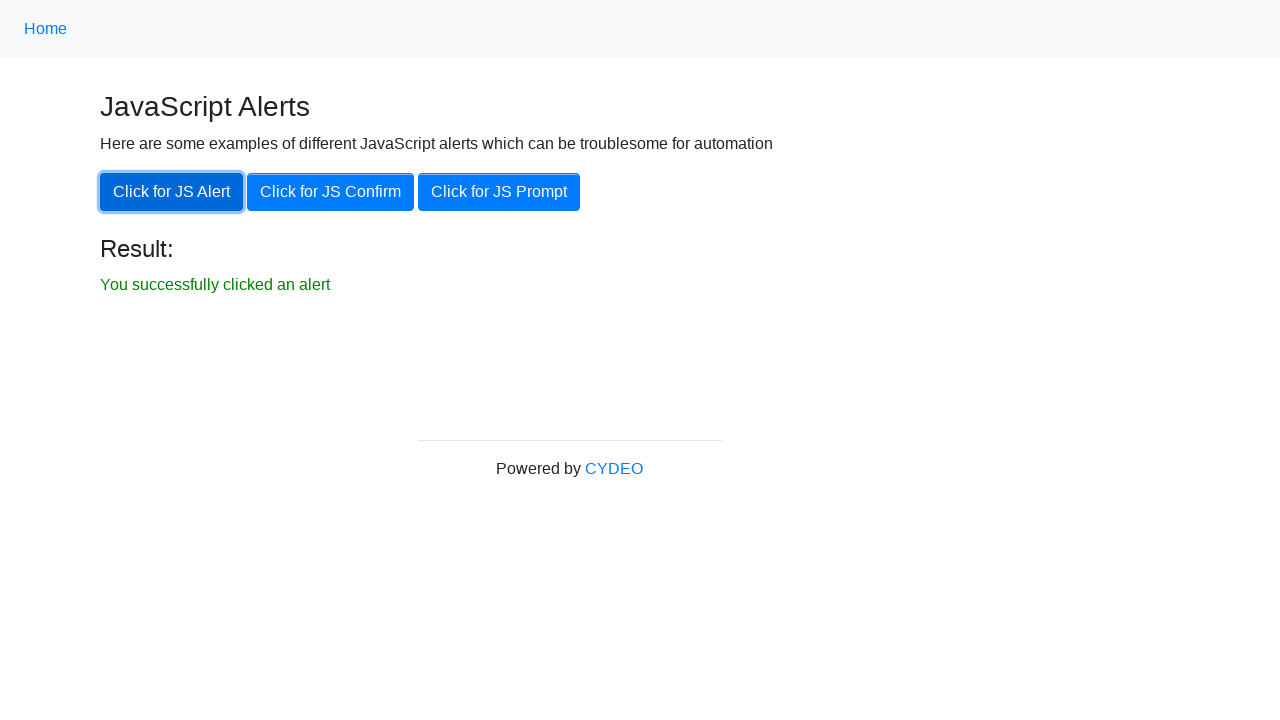

Retrieved result message text
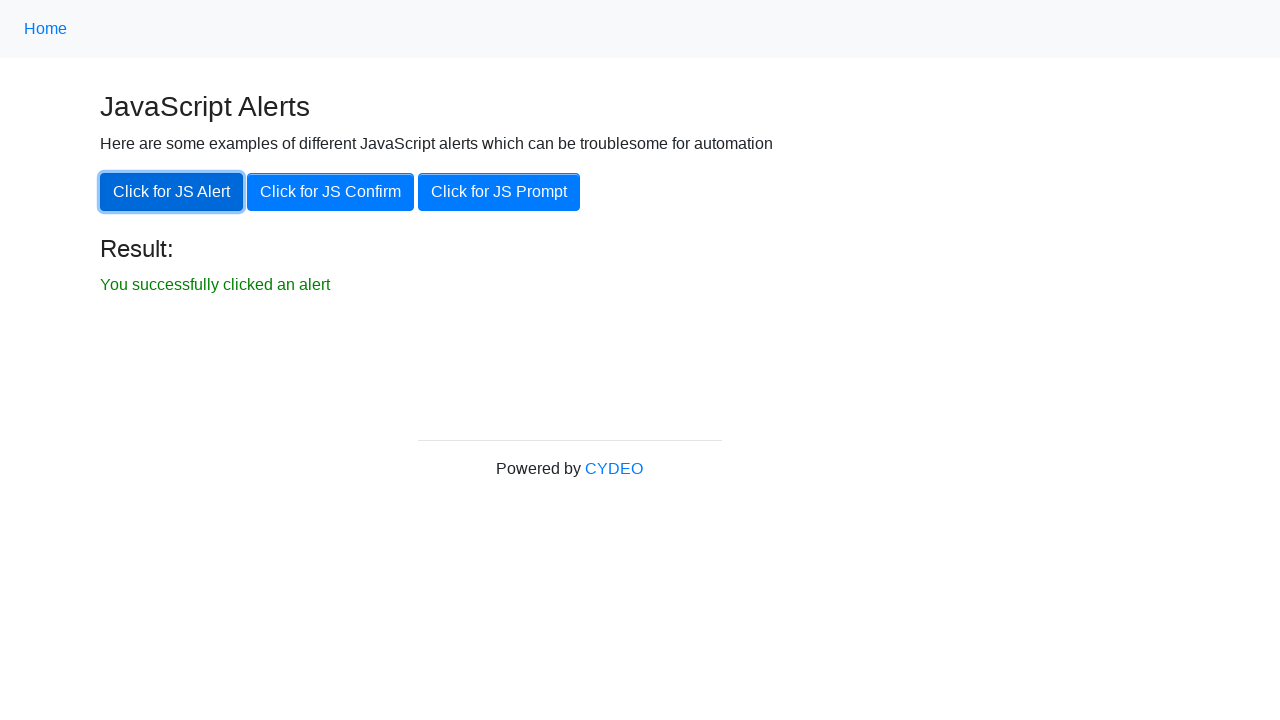

Verified success message 'You successfully clicked an alert'
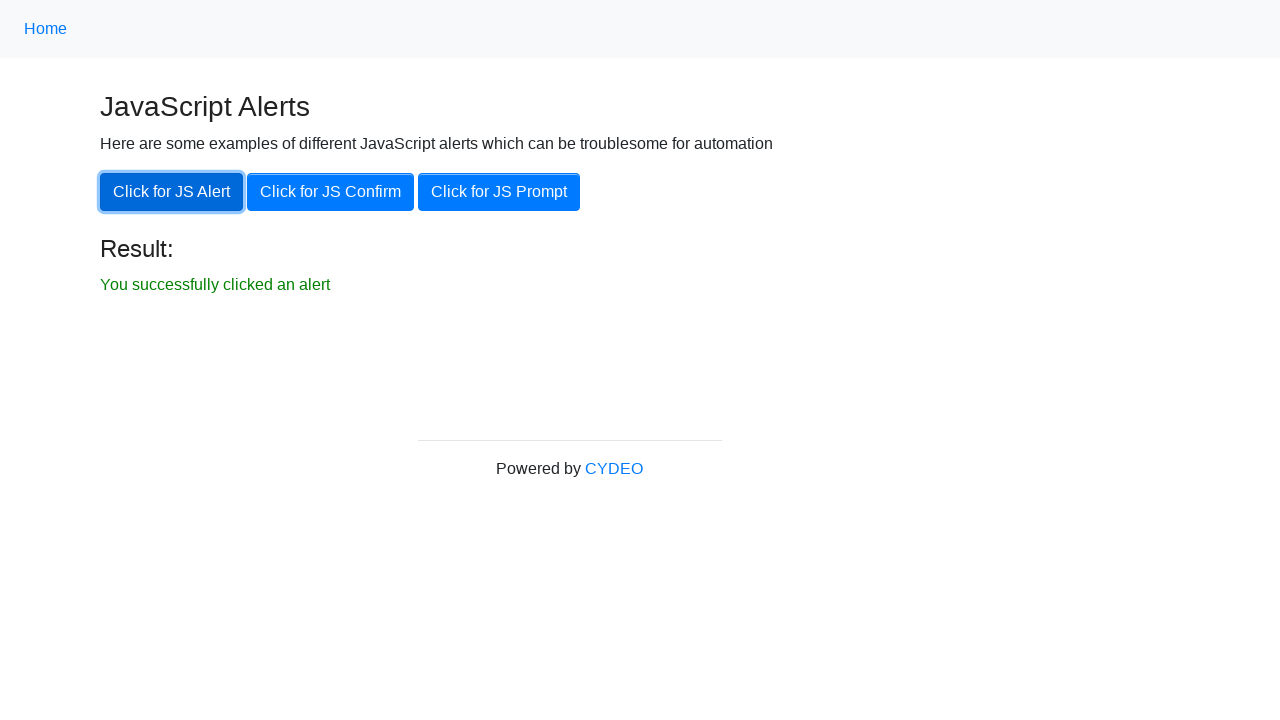

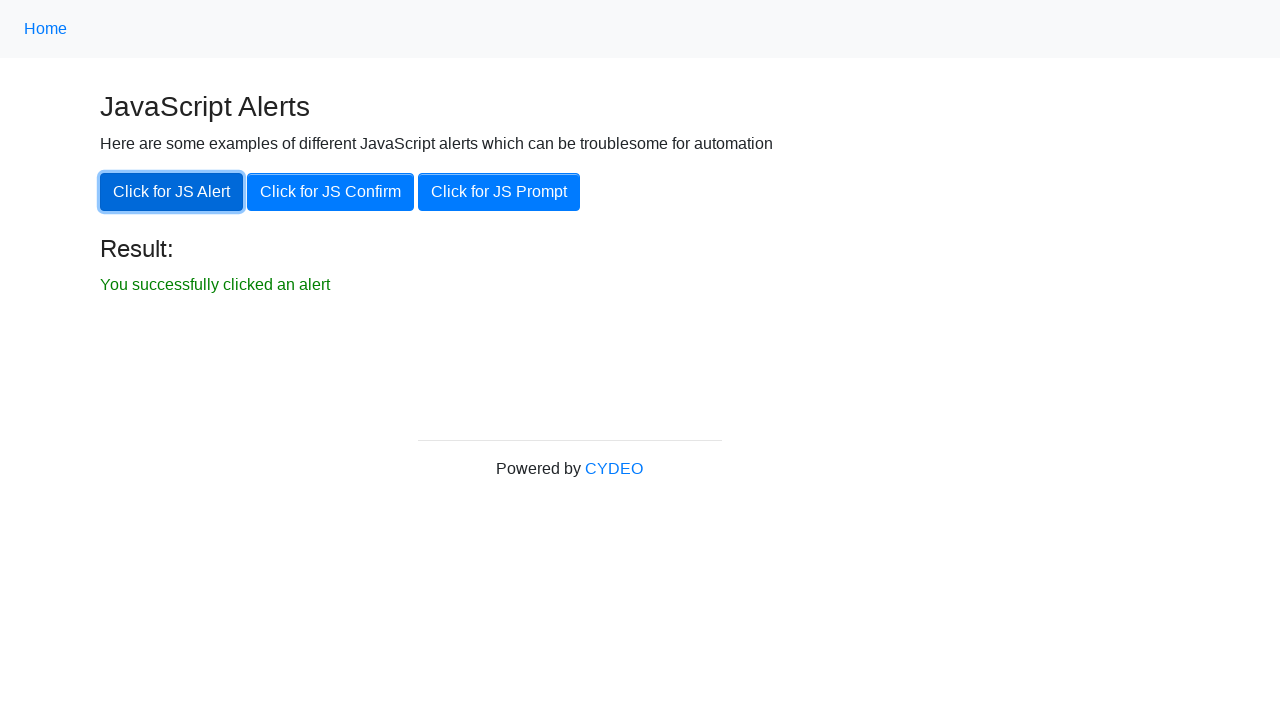